Tests that the complete all checkbox updates state when individual items are completed or cleared

Starting URL: https://demo.playwright.dev/todomvc

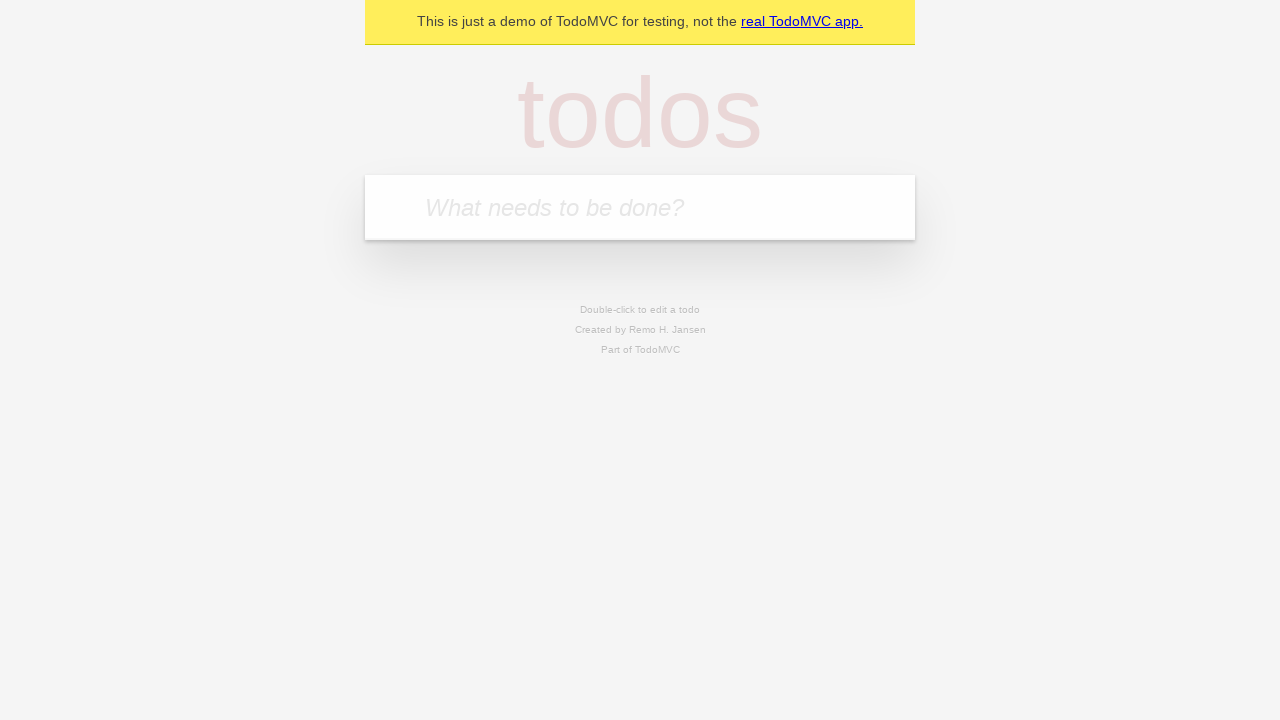

Filled new todo input with 'buy food' on internal:attr=[placeholder="What needs to be done?"i]
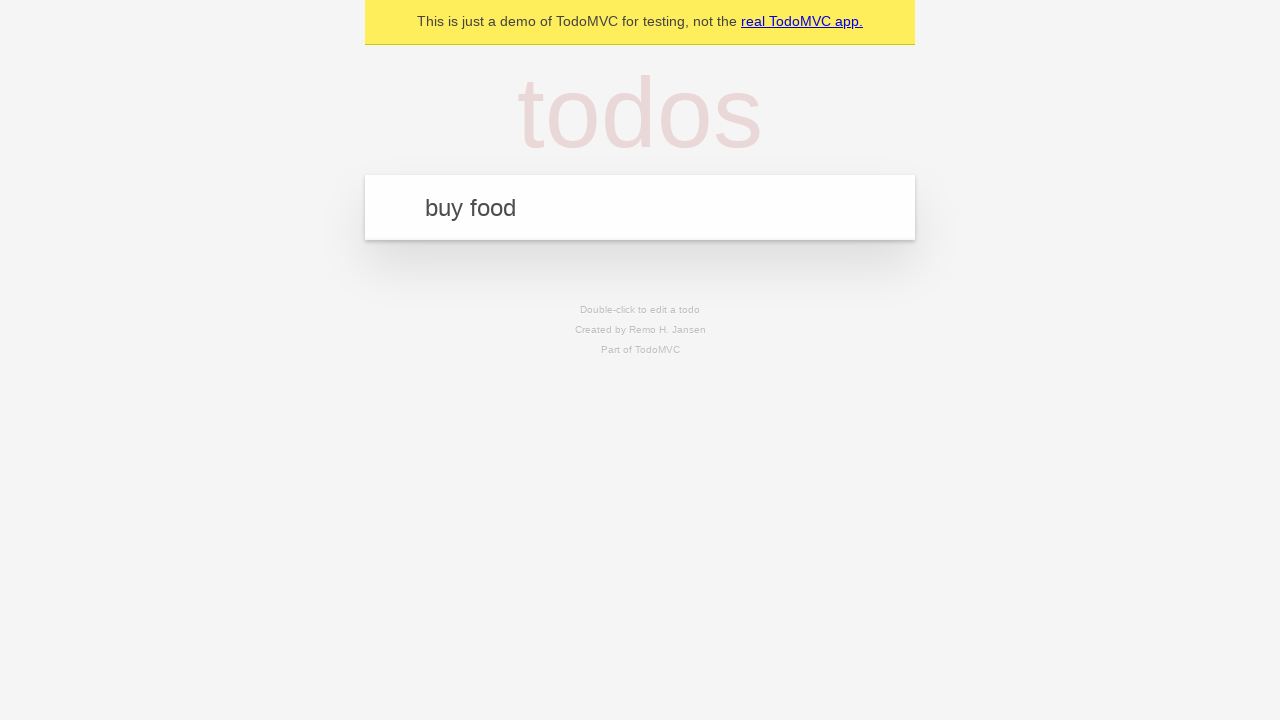

Pressed Enter to add 'buy food' to todo list on internal:attr=[placeholder="What needs to be done?"i]
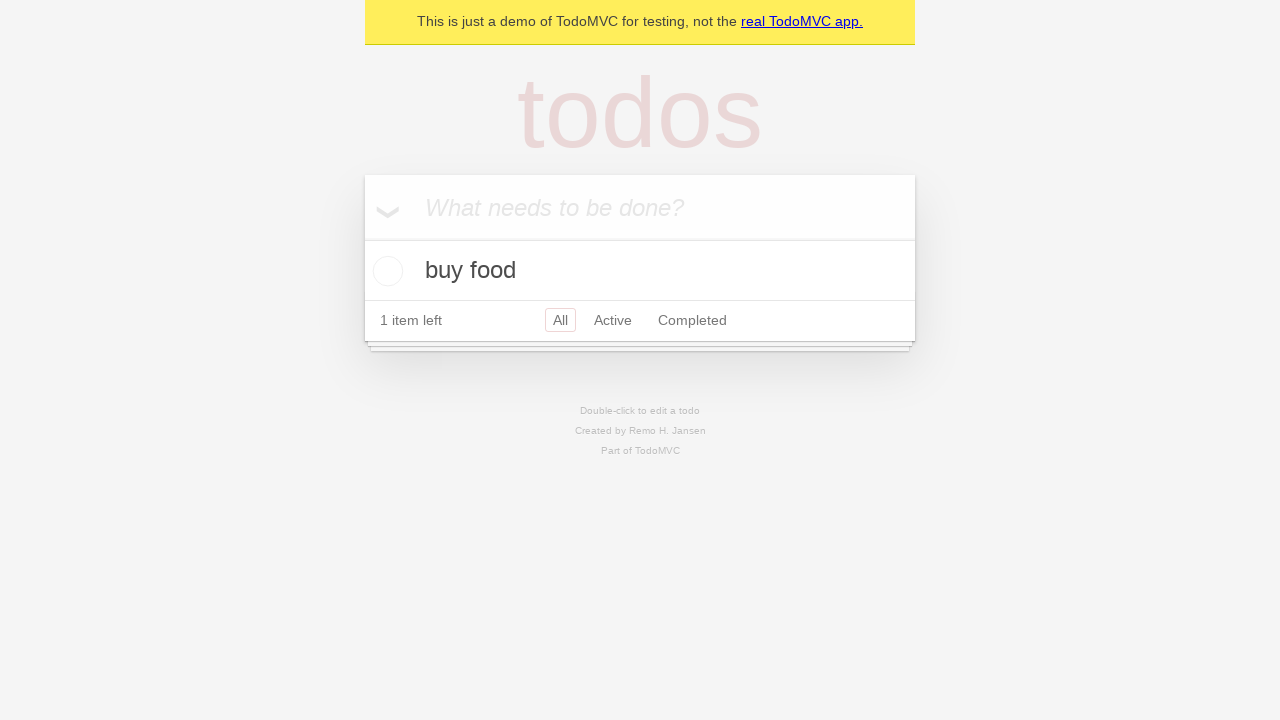

Filled new todo input with 'watch show' on internal:attr=[placeholder="What needs to be done?"i]
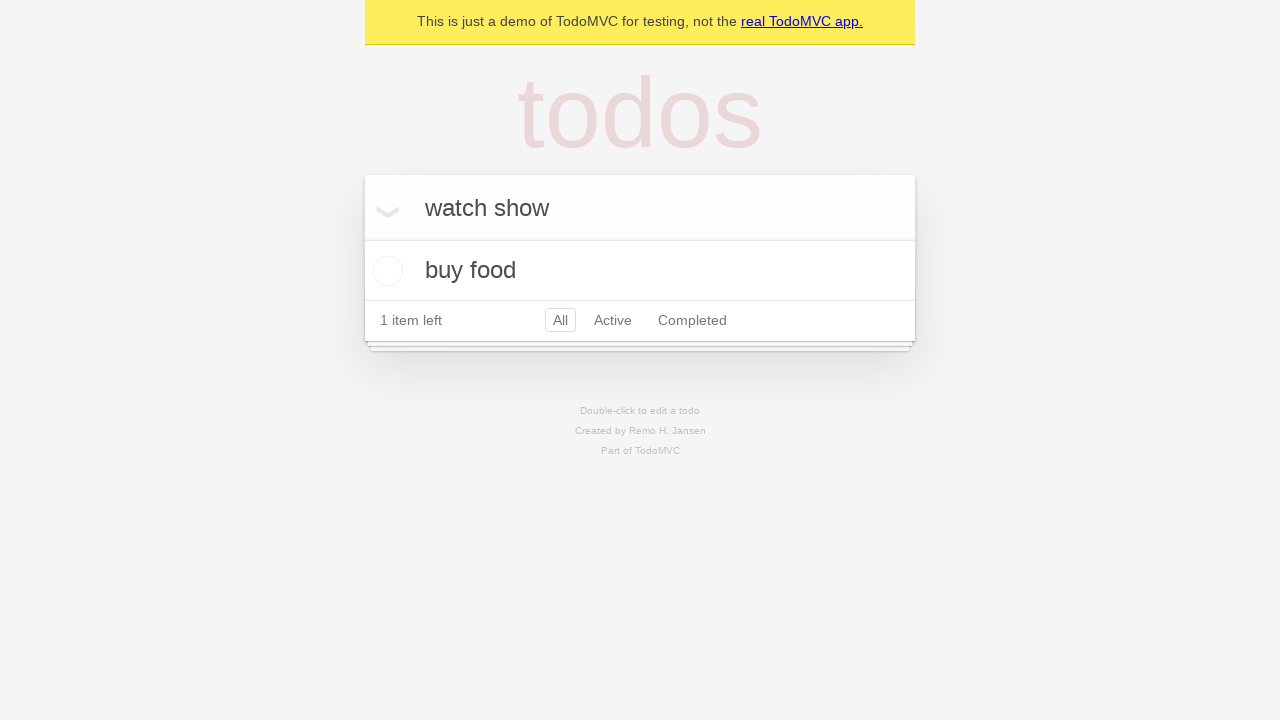

Pressed Enter to add 'watch show' to todo list on internal:attr=[placeholder="What needs to be done?"i]
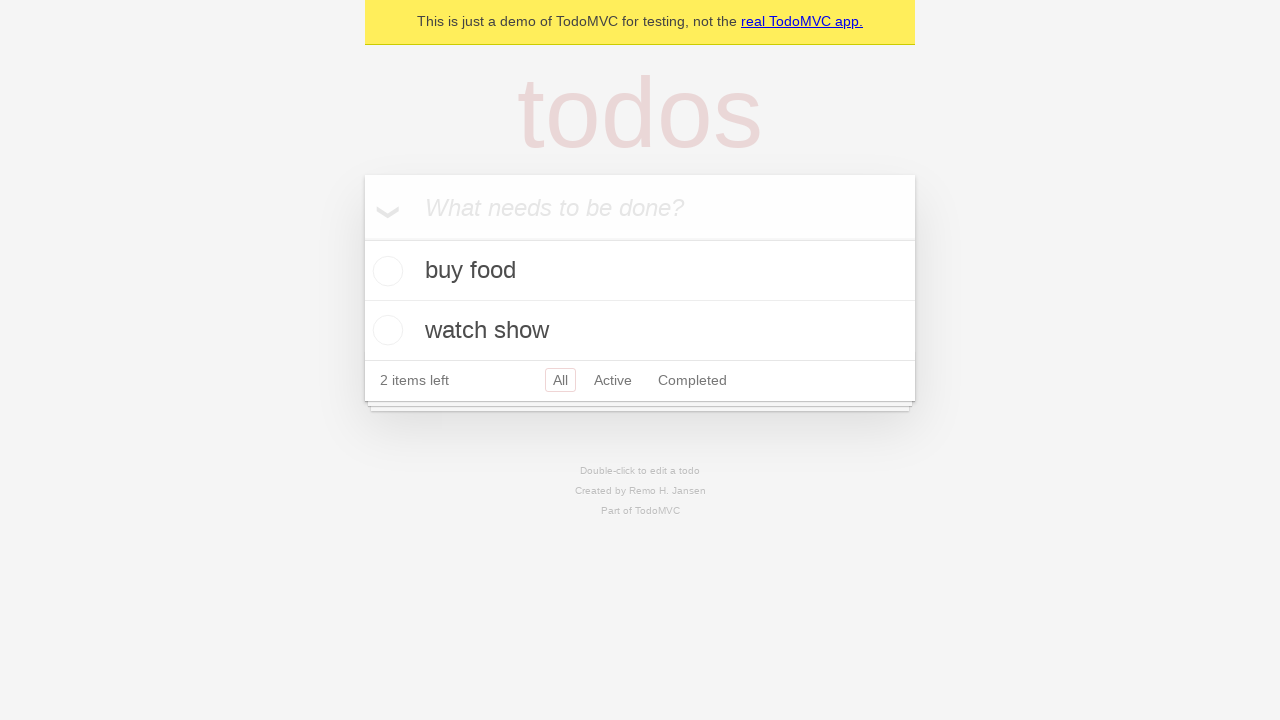

Filled new todo input with 'cook dinner' on internal:attr=[placeholder="What needs to be done?"i]
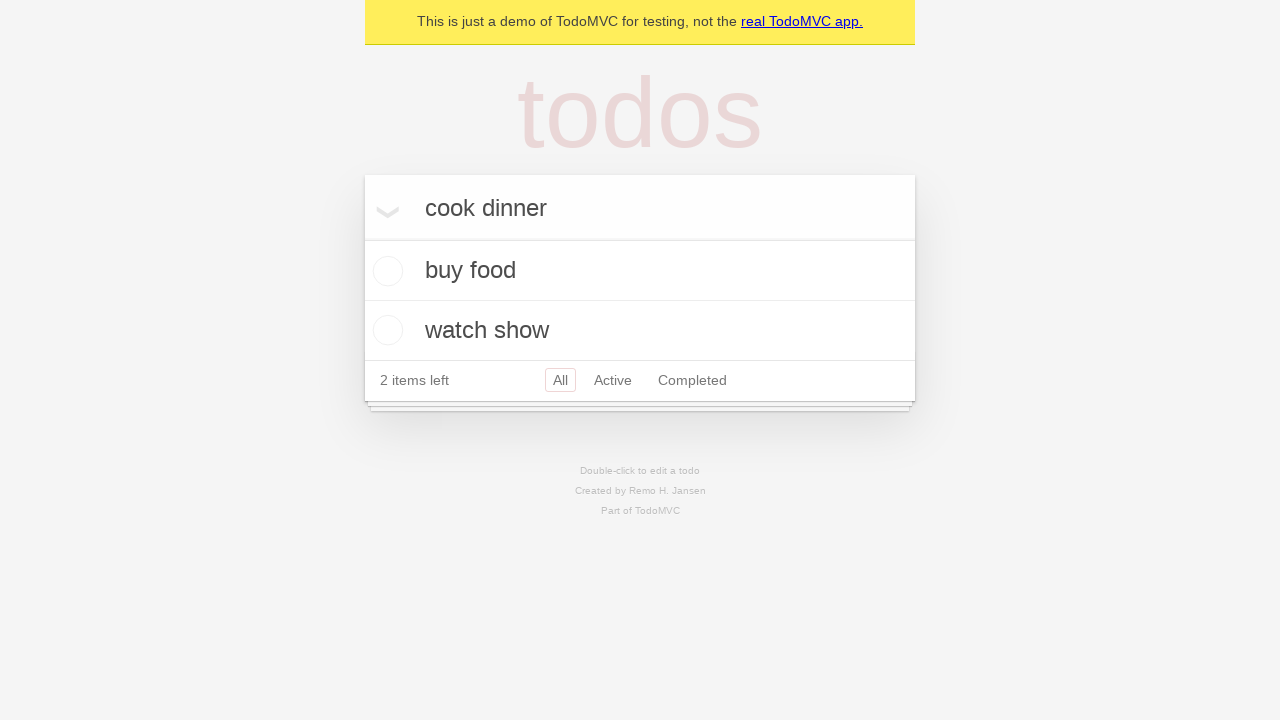

Pressed Enter to add 'cook dinner' to todo list on internal:attr=[placeholder="What needs to be done?"i]
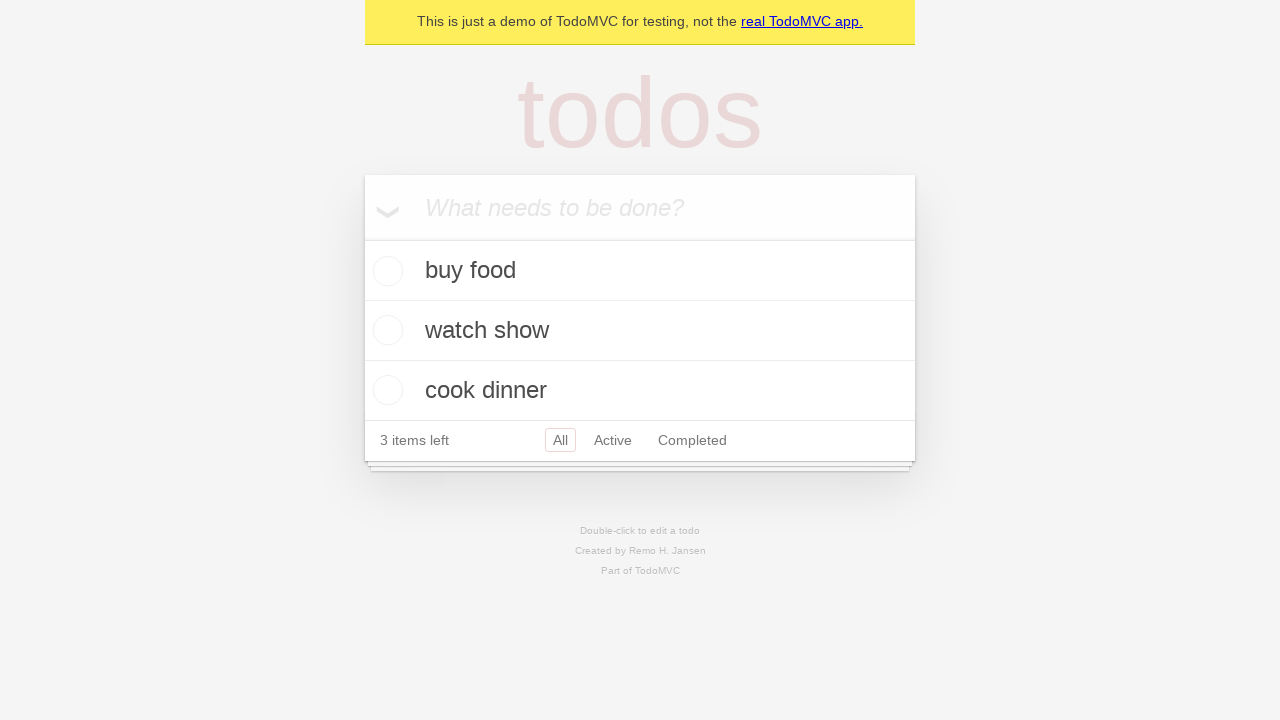

Checked 'Mark all as complete' checkbox to complete all todos at (362, 238) on internal:label="Mark all as complete"i
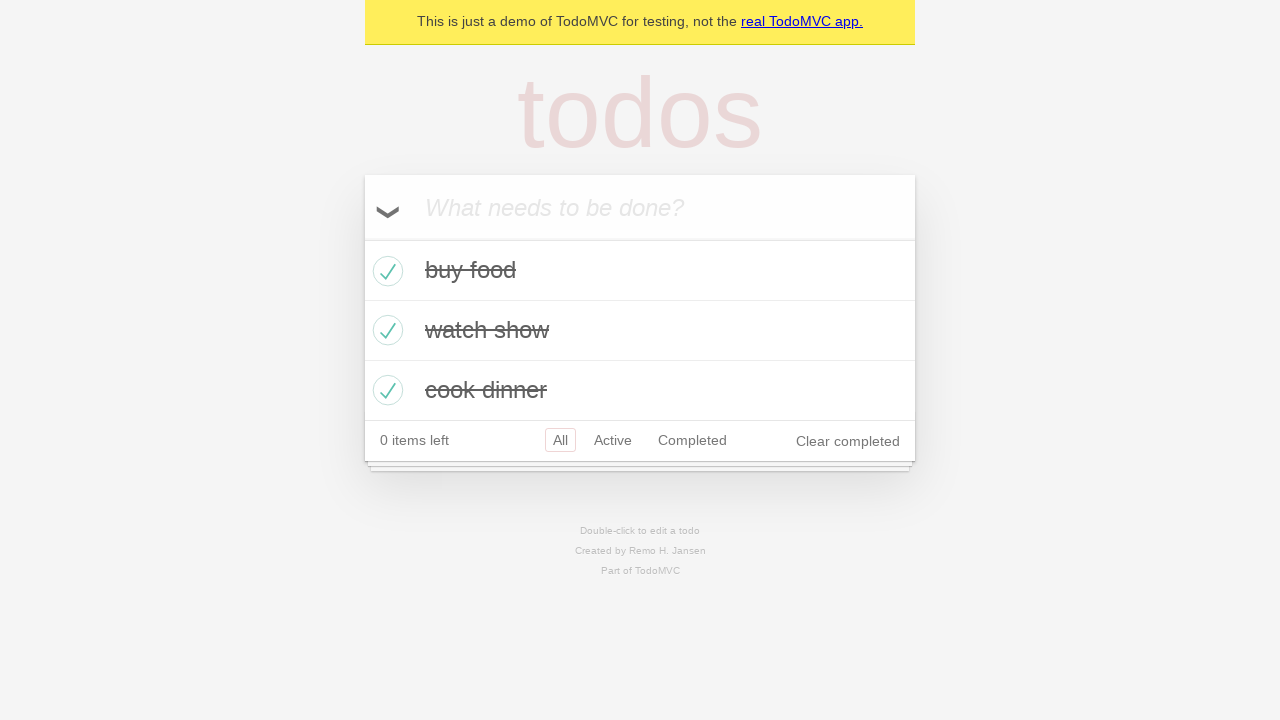

Unchecked the first todo item at (385, 271) on internal:testid=[data-testid="todo-item"s] >> nth=0 >> internal:role=checkbox
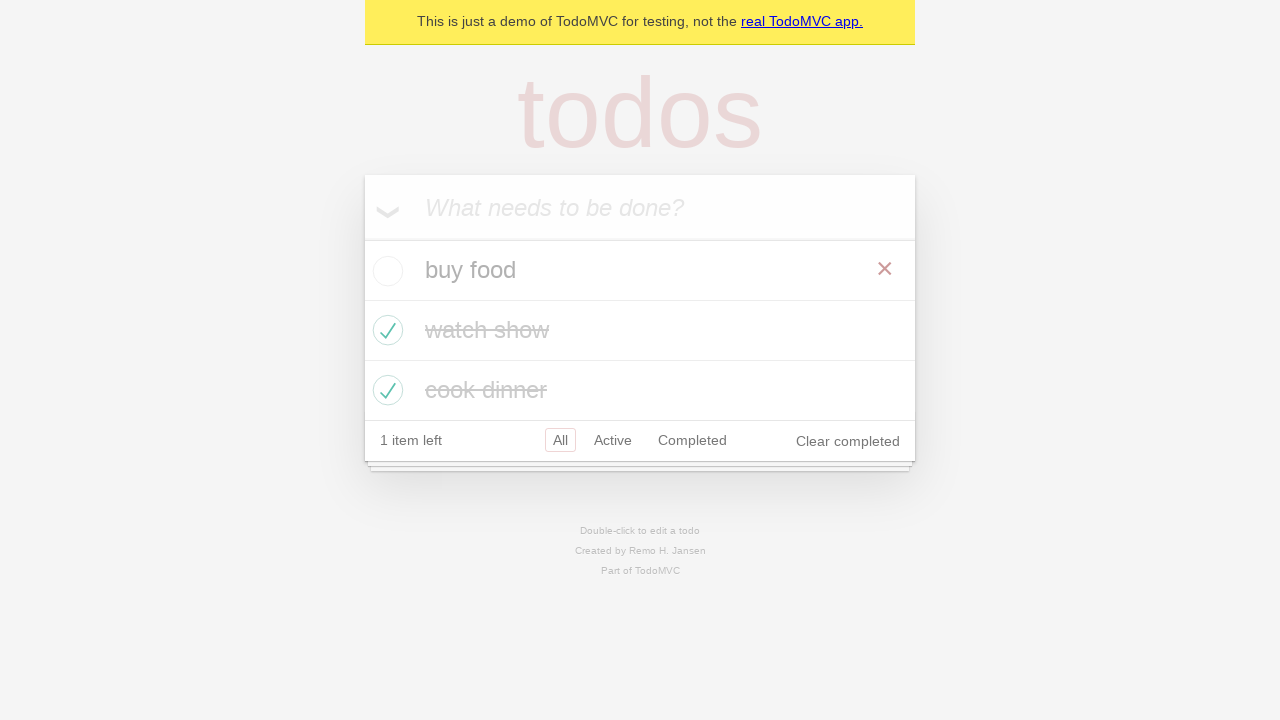

Checked the first todo item again at (385, 271) on internal:testid=[data-testid="todo-item"s] >> nth=0 >> internal:role=checkbox
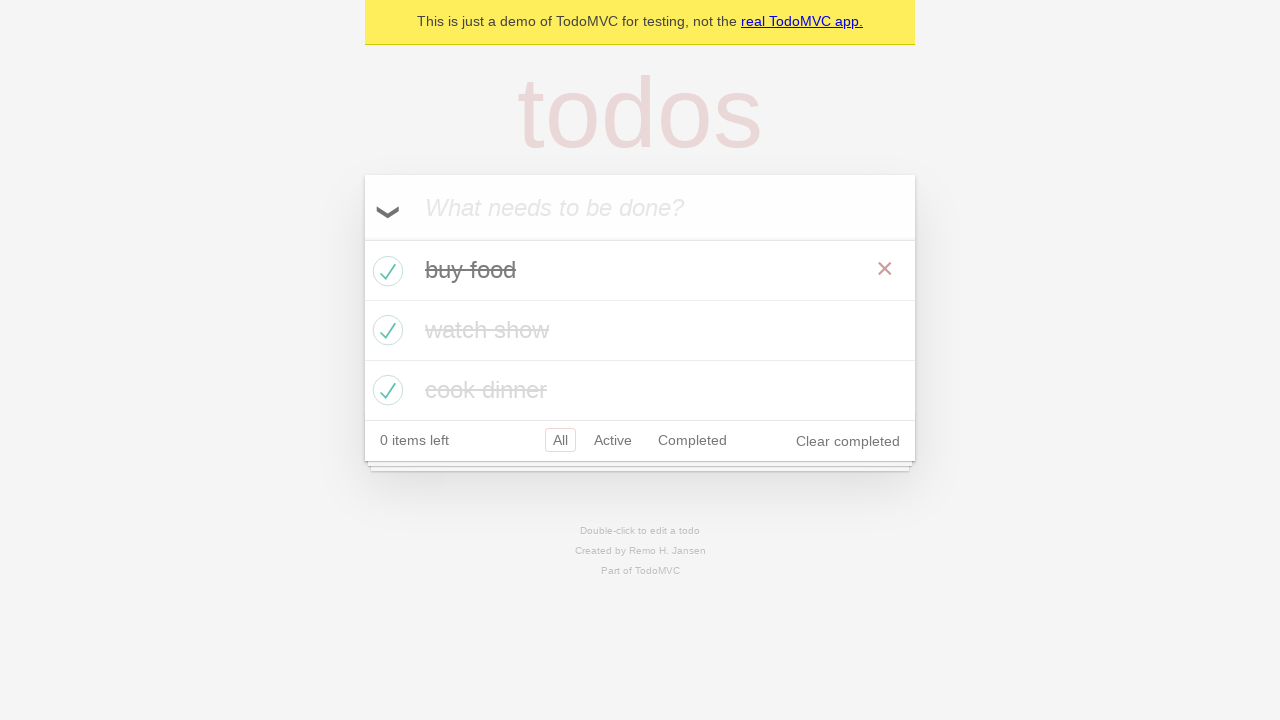

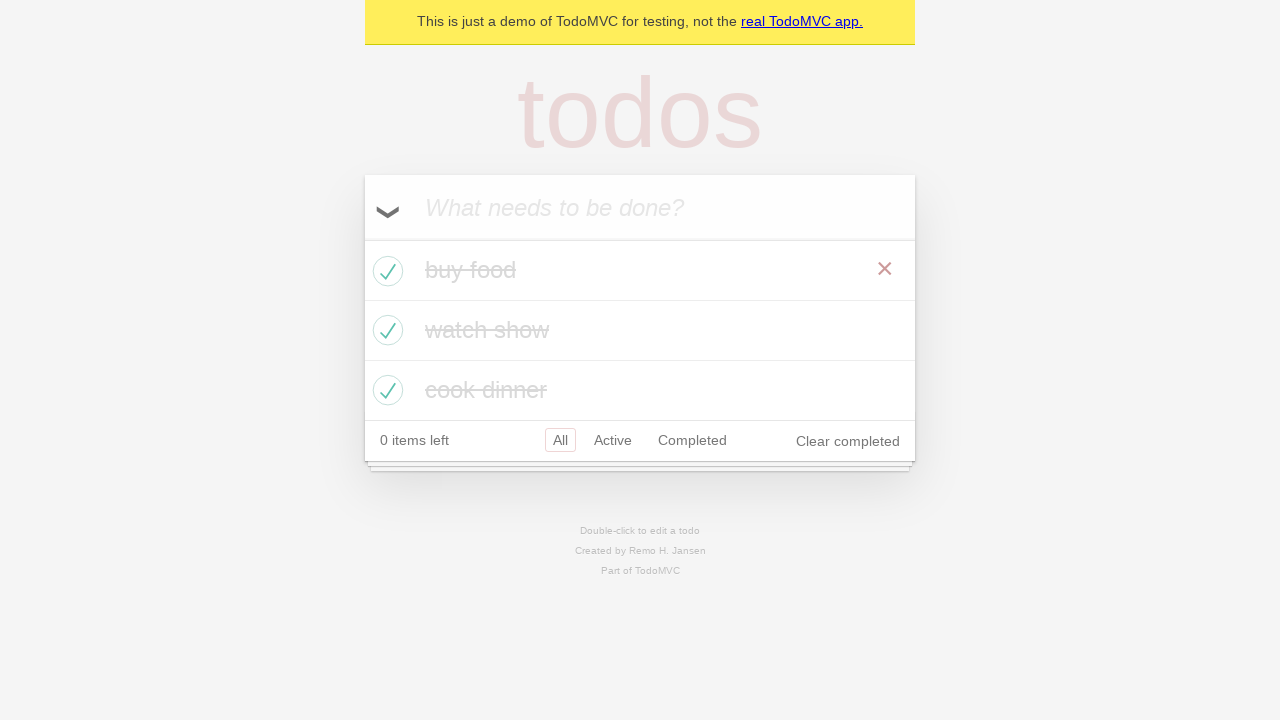